Tests alert dialog handling by triggering an alert, accepting it, then triggering it again and dismissing it

Starting URL: https://testautomationpractice.blogspot.com

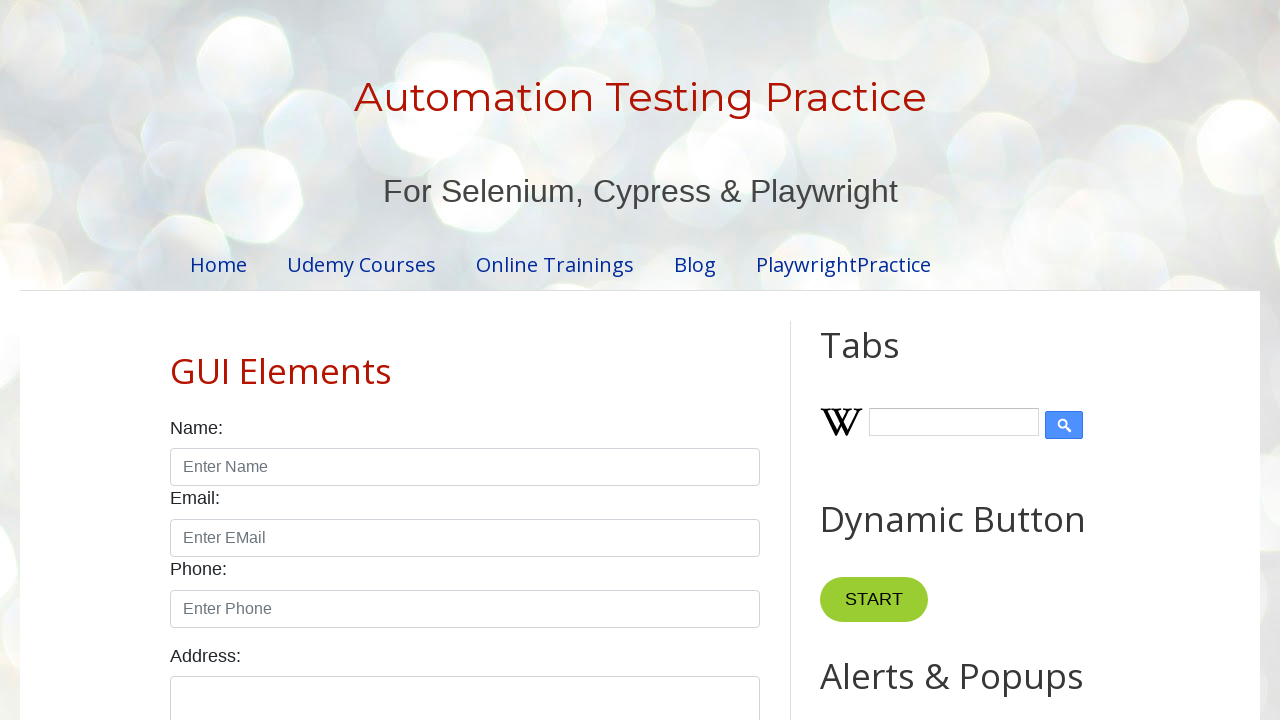

Clicked button to trigger first alert dialog at (880, 361) on xpath=//button[@onclick="myFunction()"]
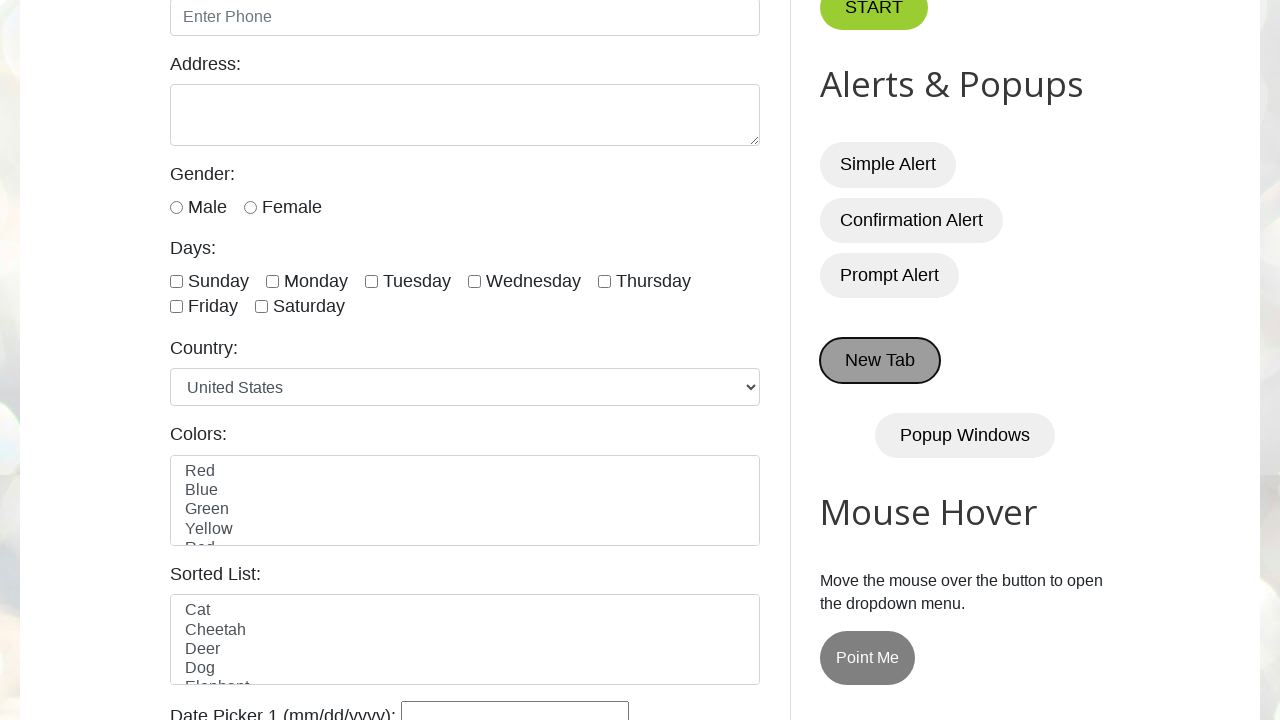

Set up dialog handler to accept alert
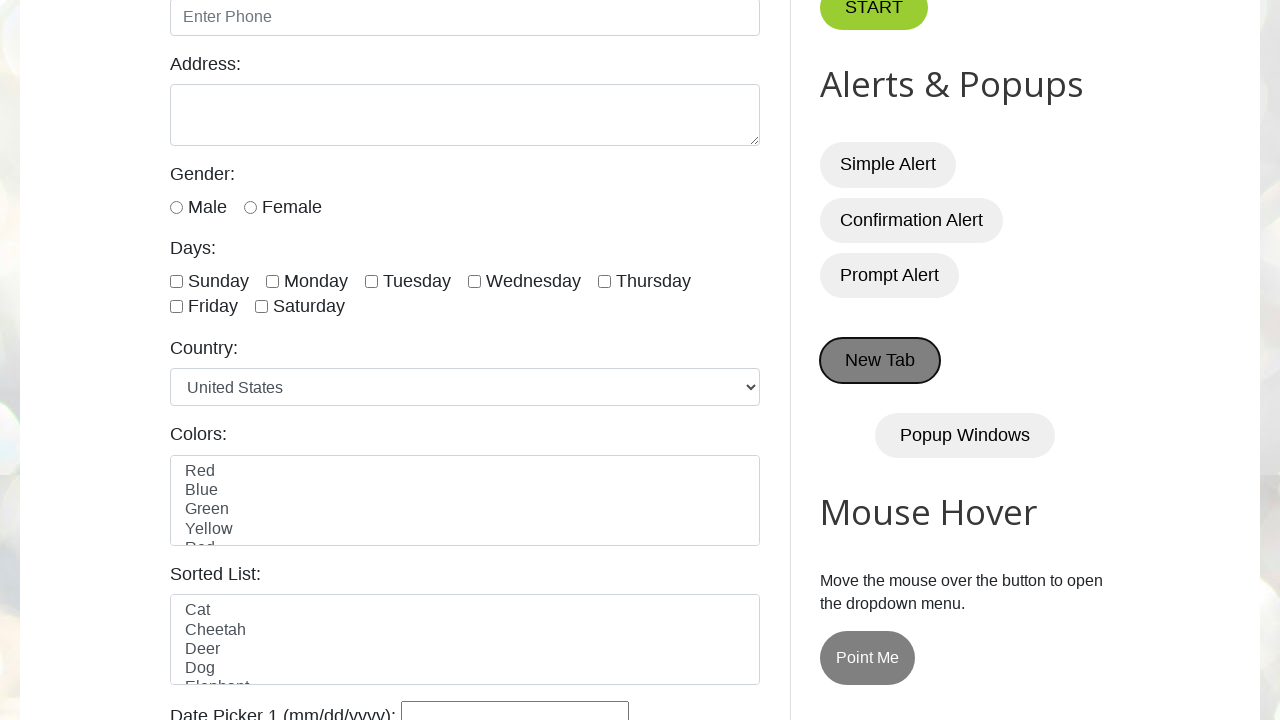

Waited 500ms for first alert dialog to be handled
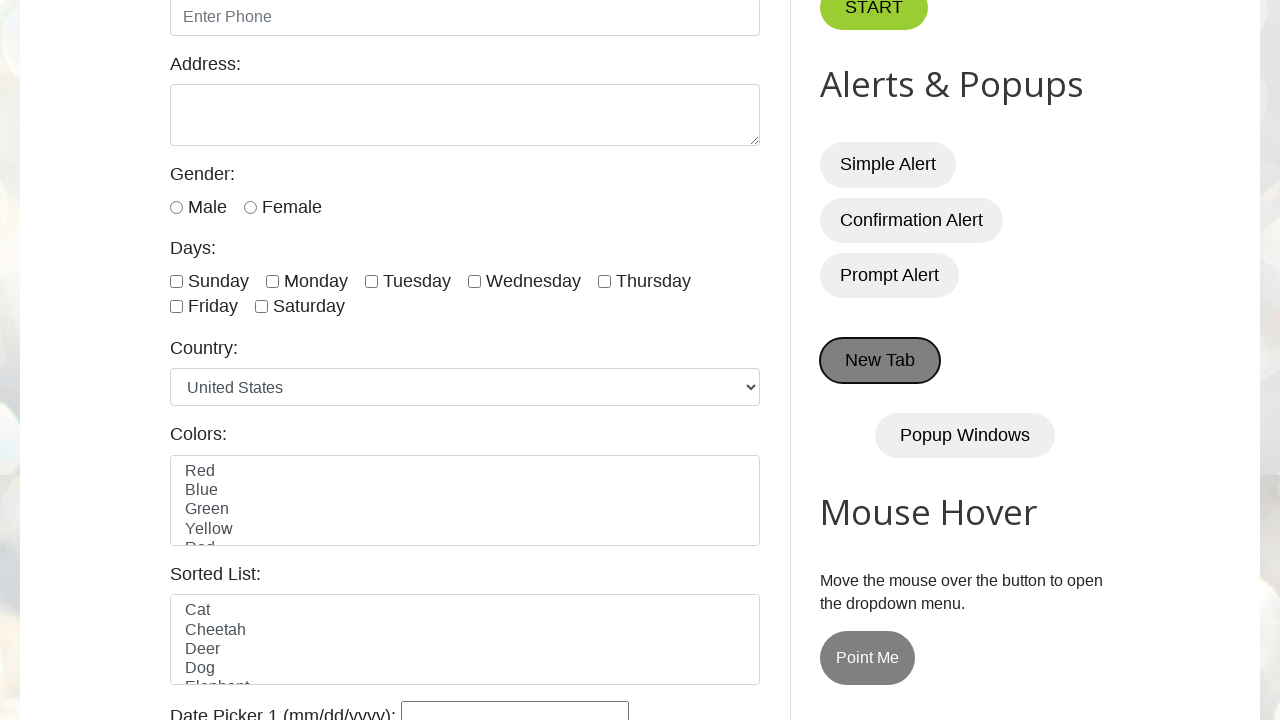

Clicked button to trigger second alert dialog at (880, 361) on xpath=//button[@onclick="myFunction()"]
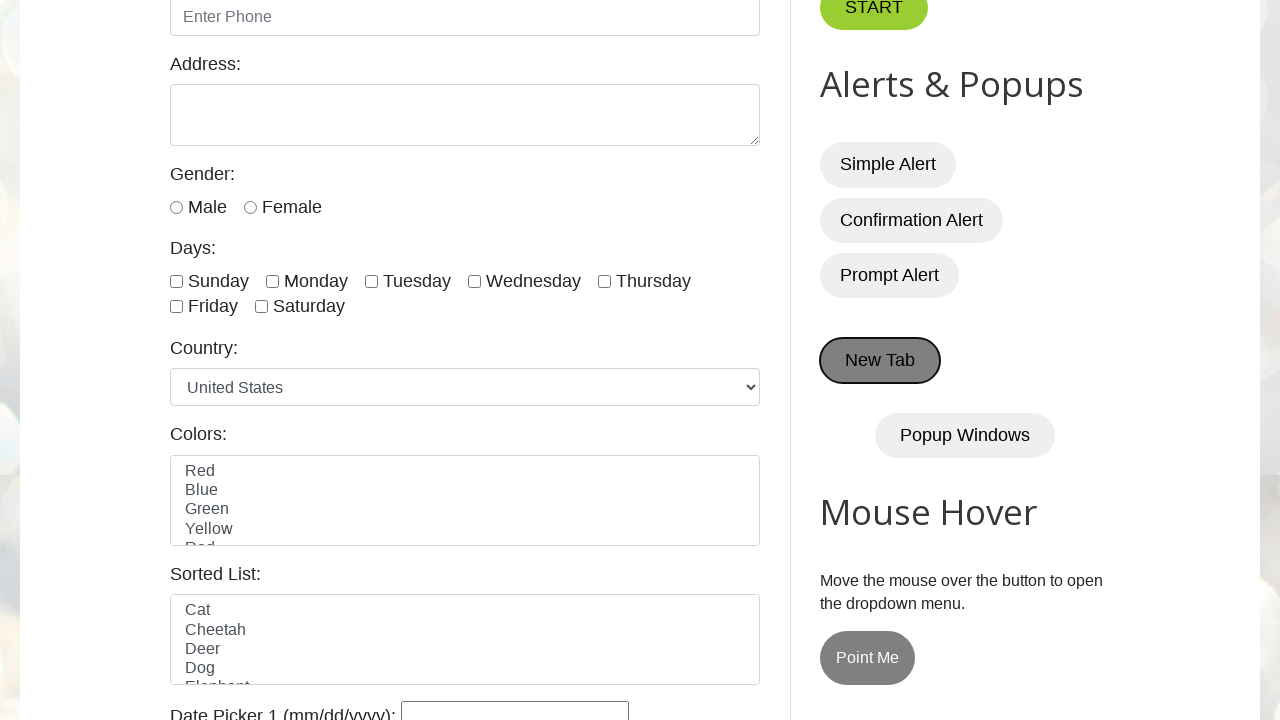

Set up dialog handler to dismiss alert
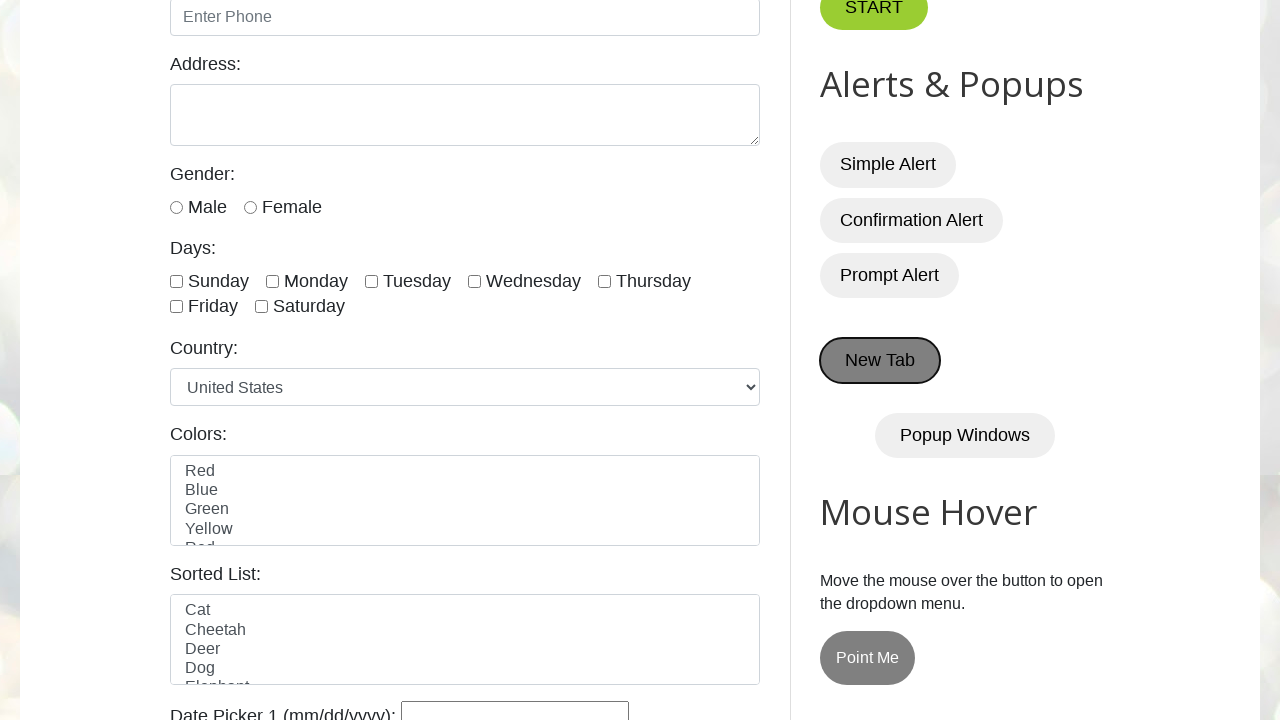

Waited 500ms for second alert dialog to be handled
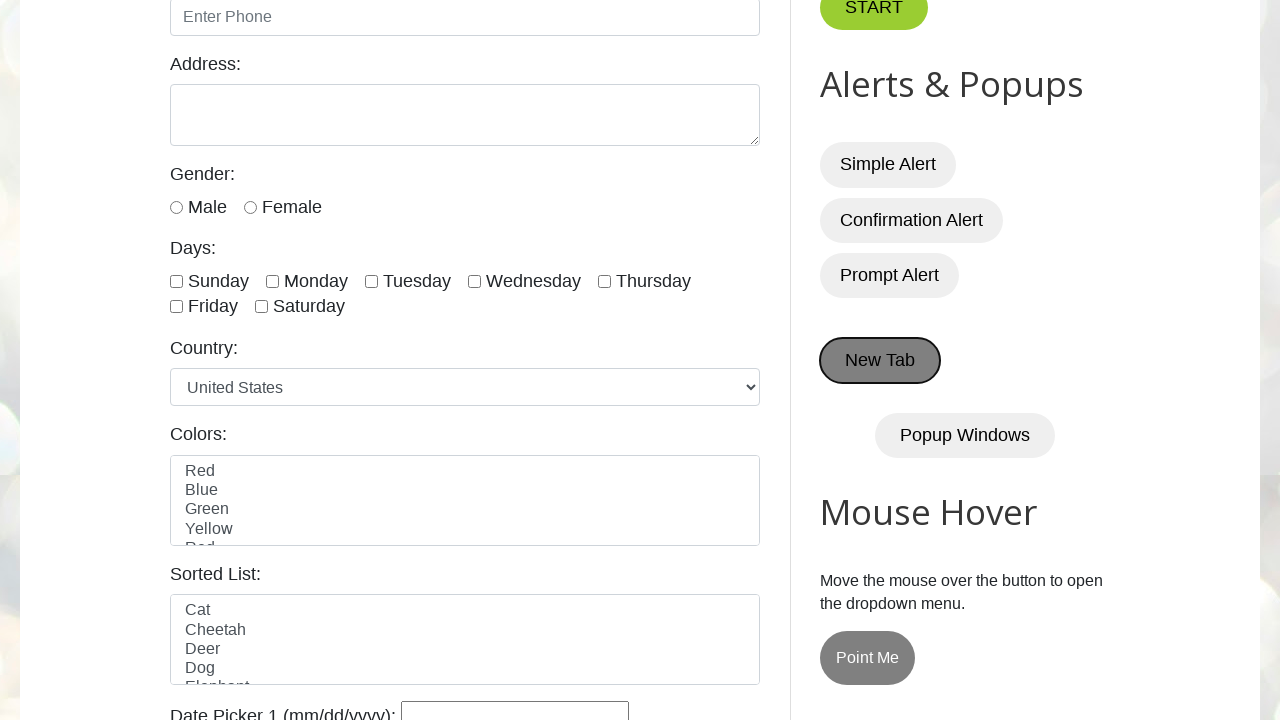

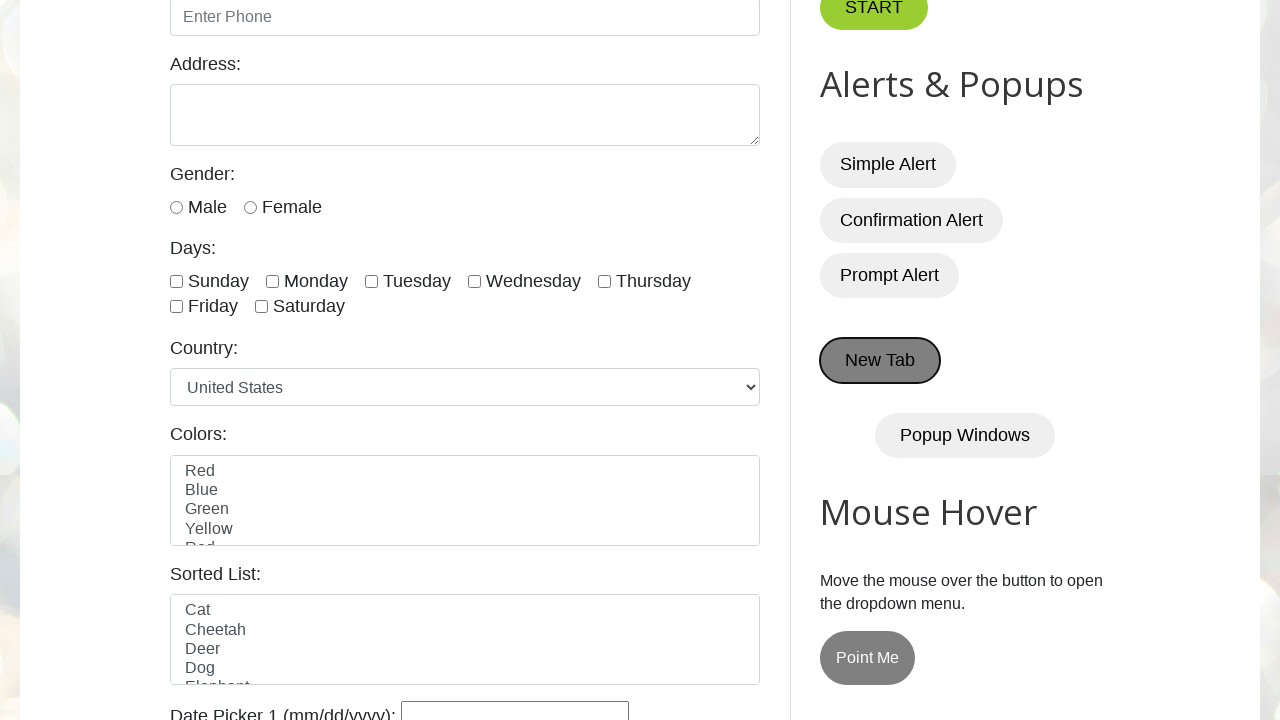